Tests checkbox functionality on a practice website by clicking on two different checkboxes and verifying their selection state

Starting URL: https://www.leafground.com/checkbox.xhtml

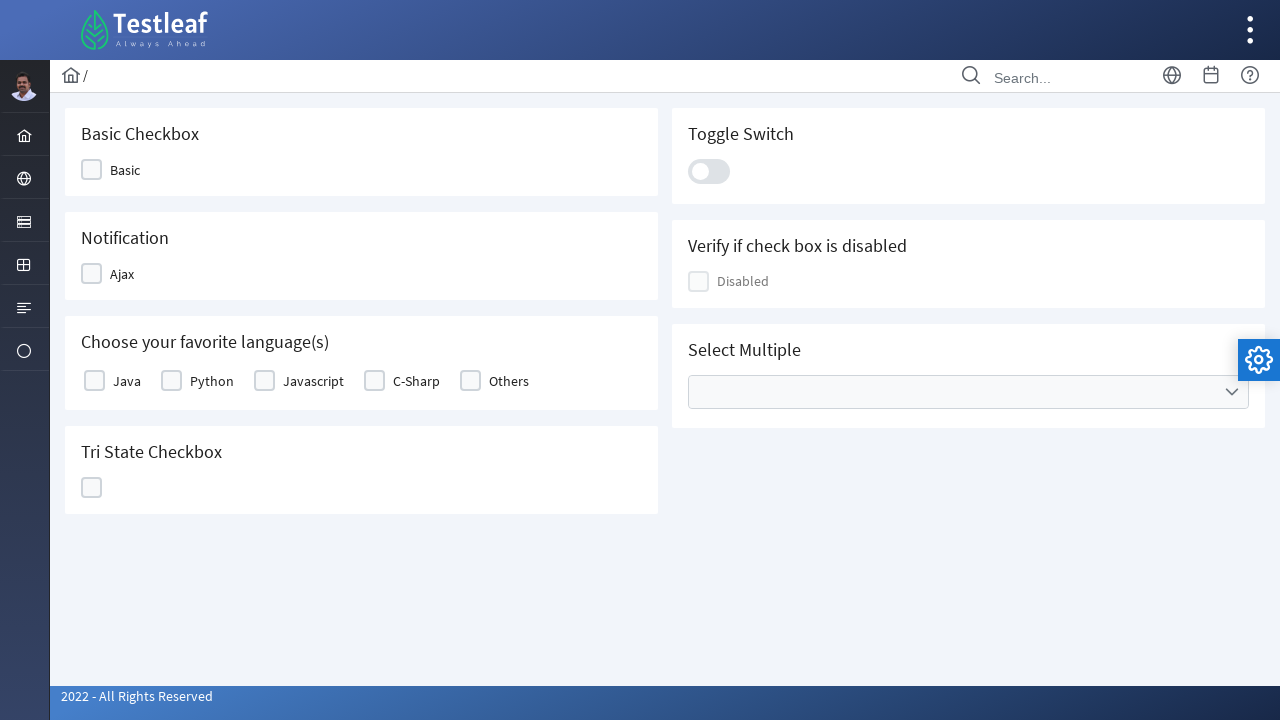

Clicked on the first checkbox at (94, 381) on xpath=//*[@id='j_idt87:basic']/tbody/tr/td[1]/div/div[2]
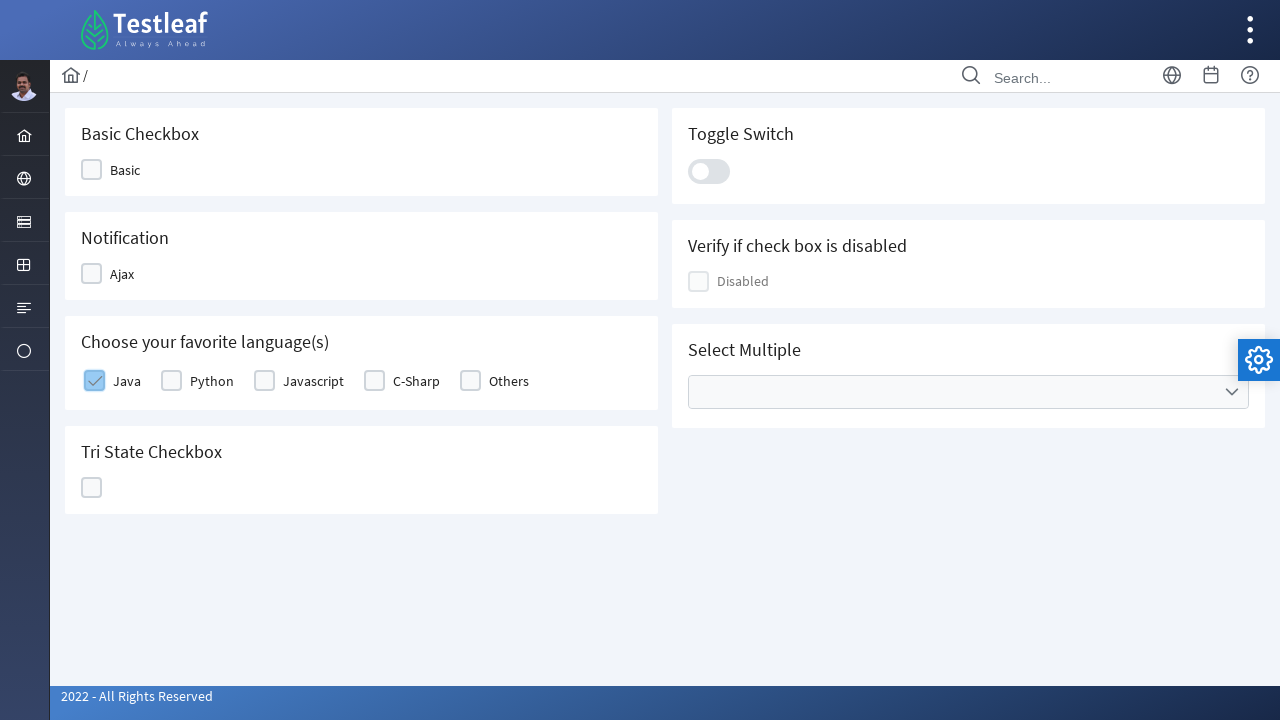

Clicked on the third checkbox at (264, 381) on xpath=//*[@id='j_idt87:basic']/tbody/tr/td[3]/div/div[2]
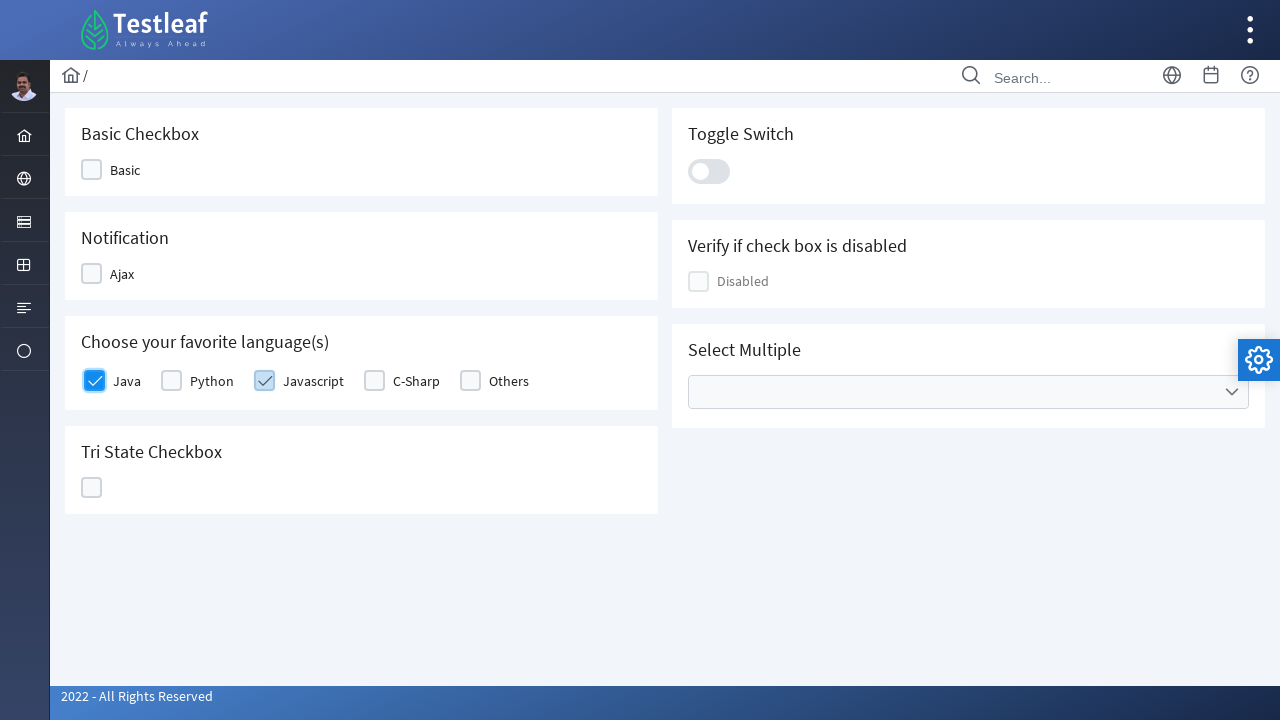

Waited 1 second to observe checkbox changes
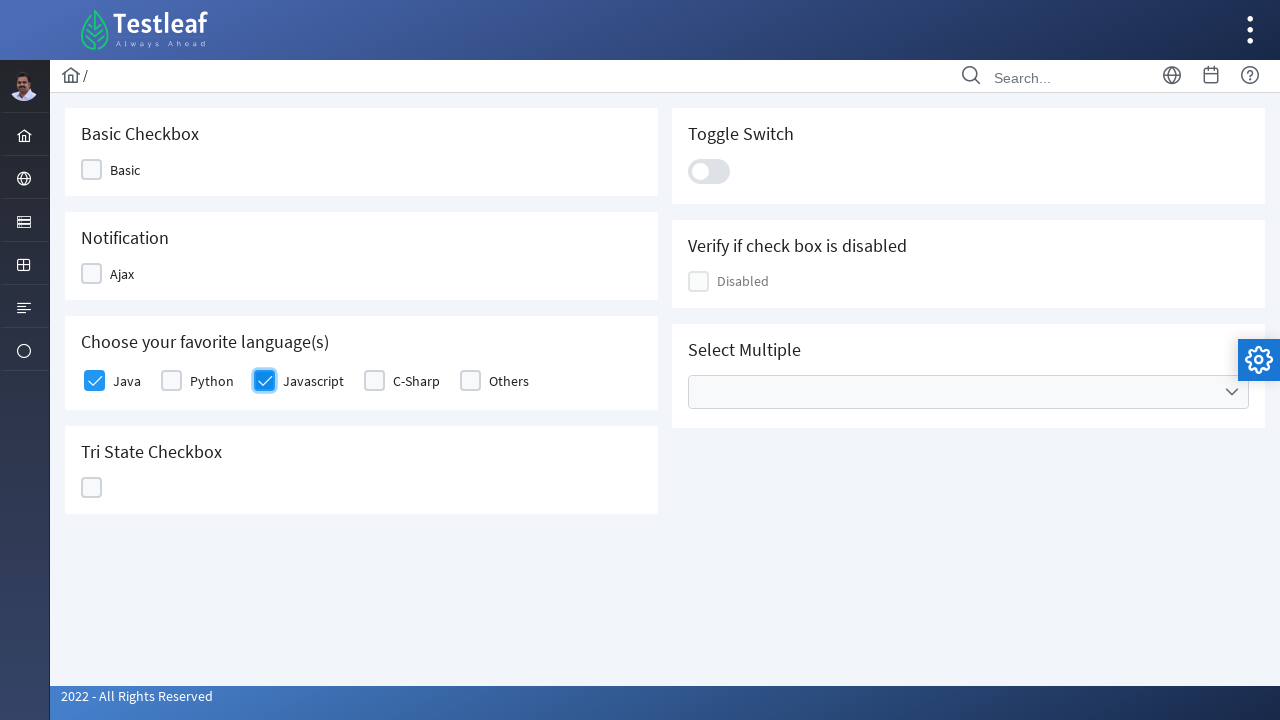

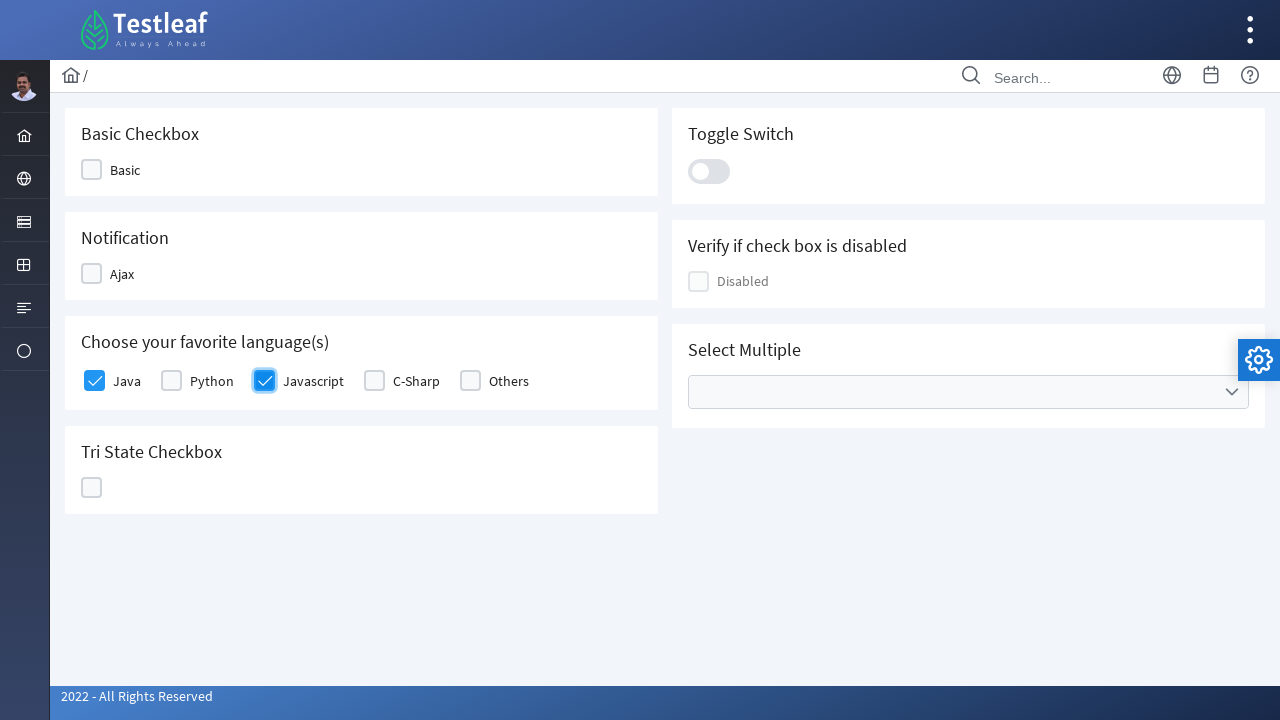